Tests dynamic loading by clicking a start button and waiting for "Hello World!" text to become visible

Starting URL: https://automationfc.github.io/dynamic-loading/

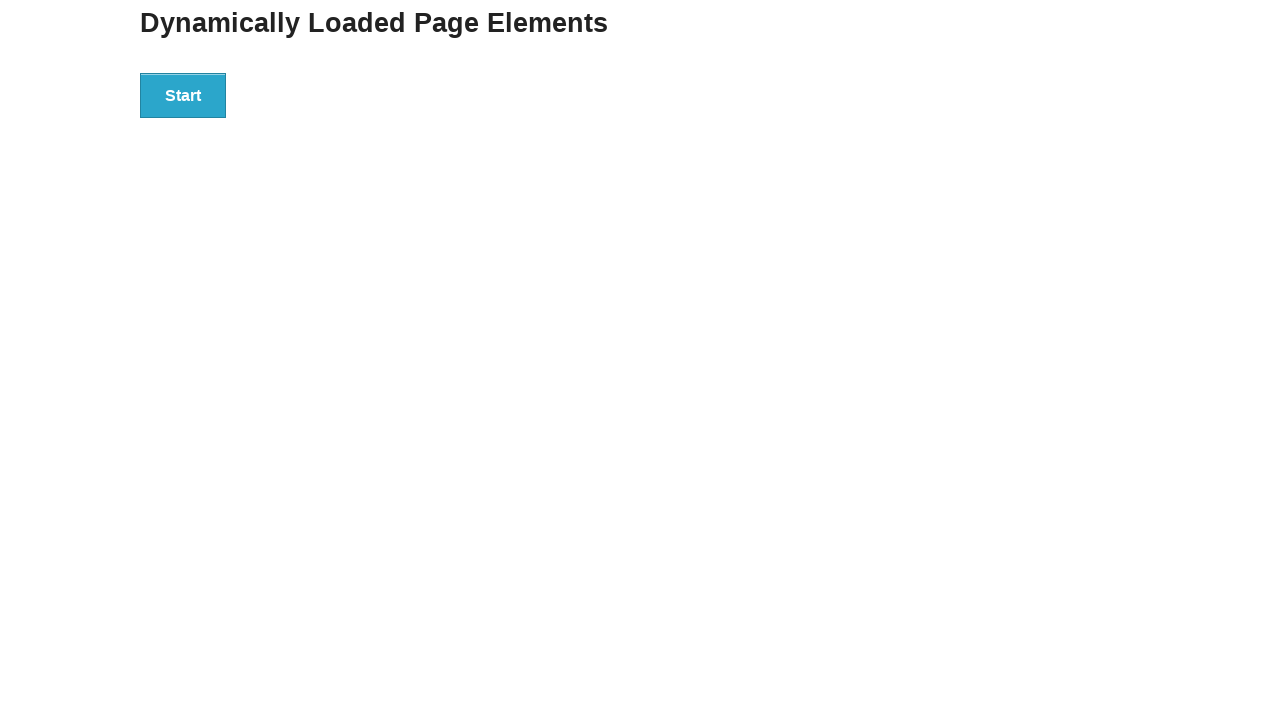

Clicked the start button to initiate dynamic loading at (183, 95) on div#start>button
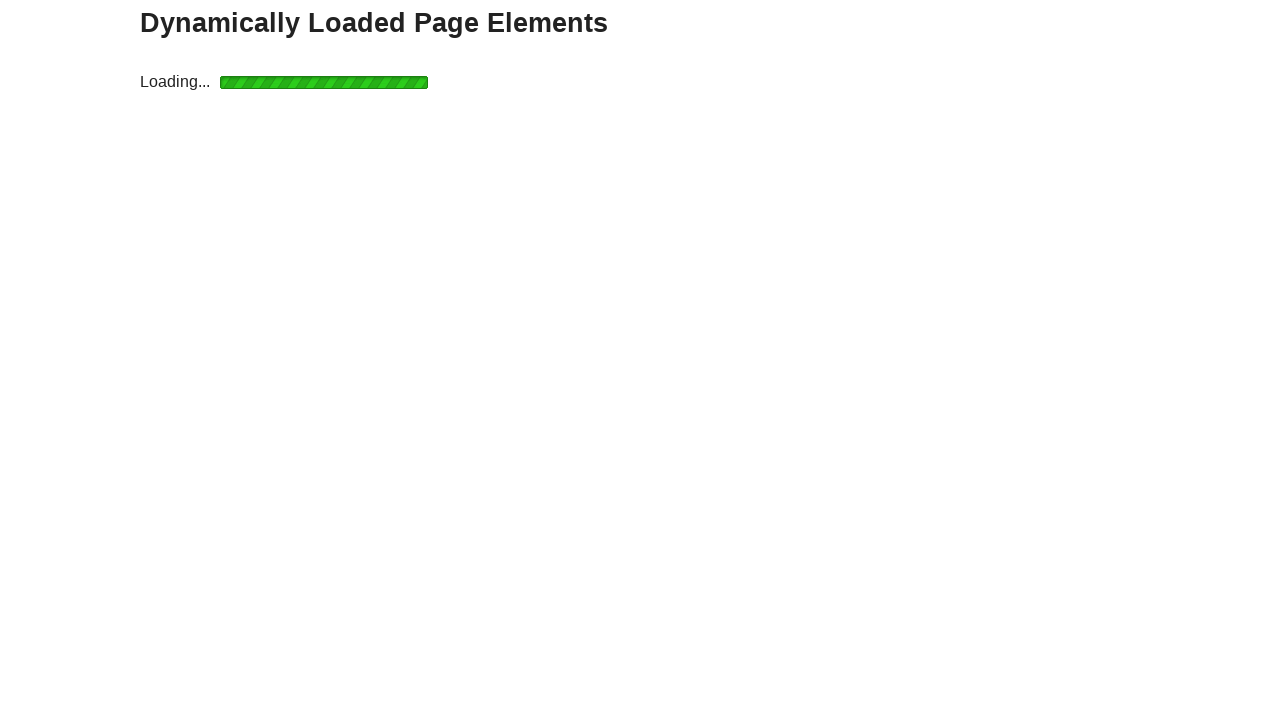

Waited for 'Hello World!' text to become visible
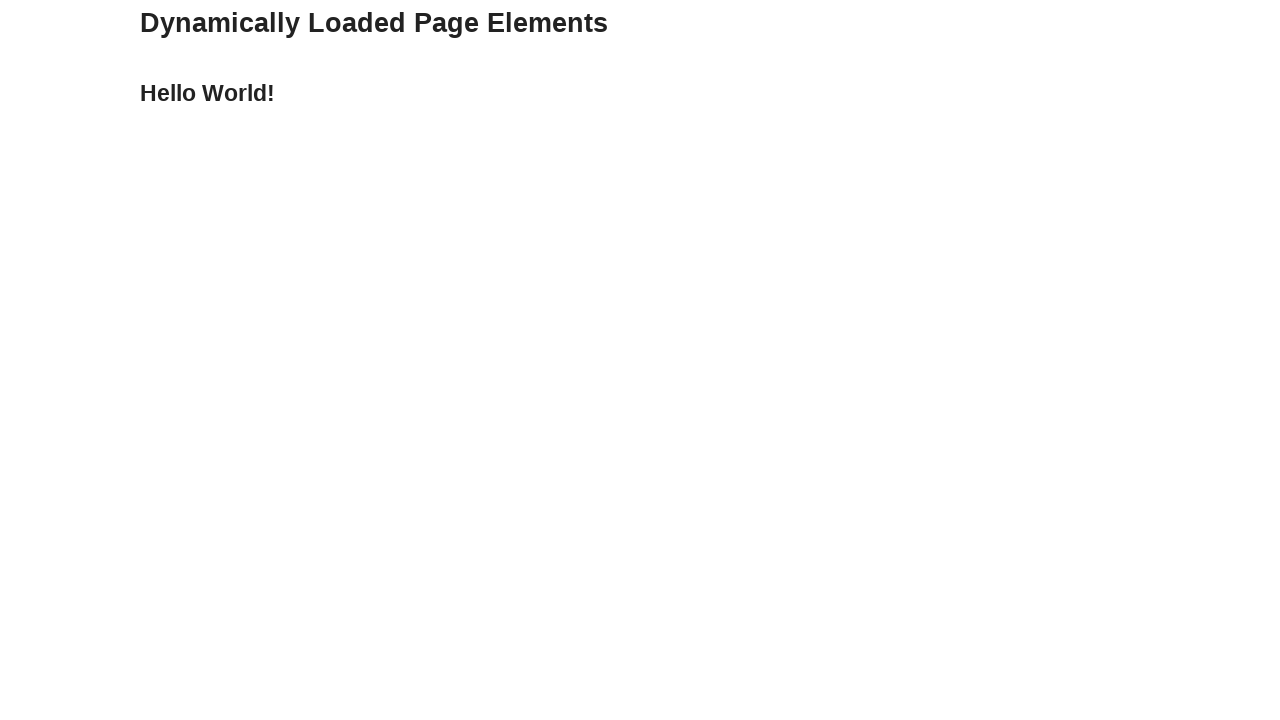

Located the 'Hello World!' text element
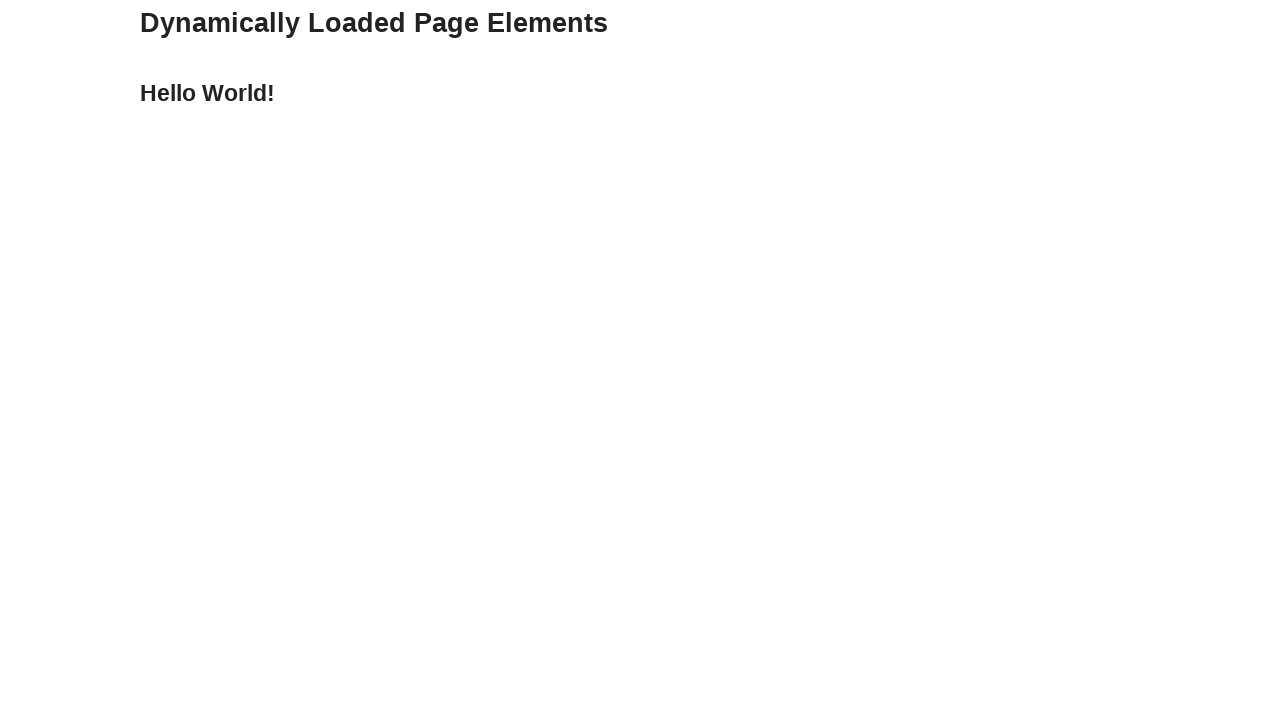

Verified that 'Hello World!' text content matches expected value
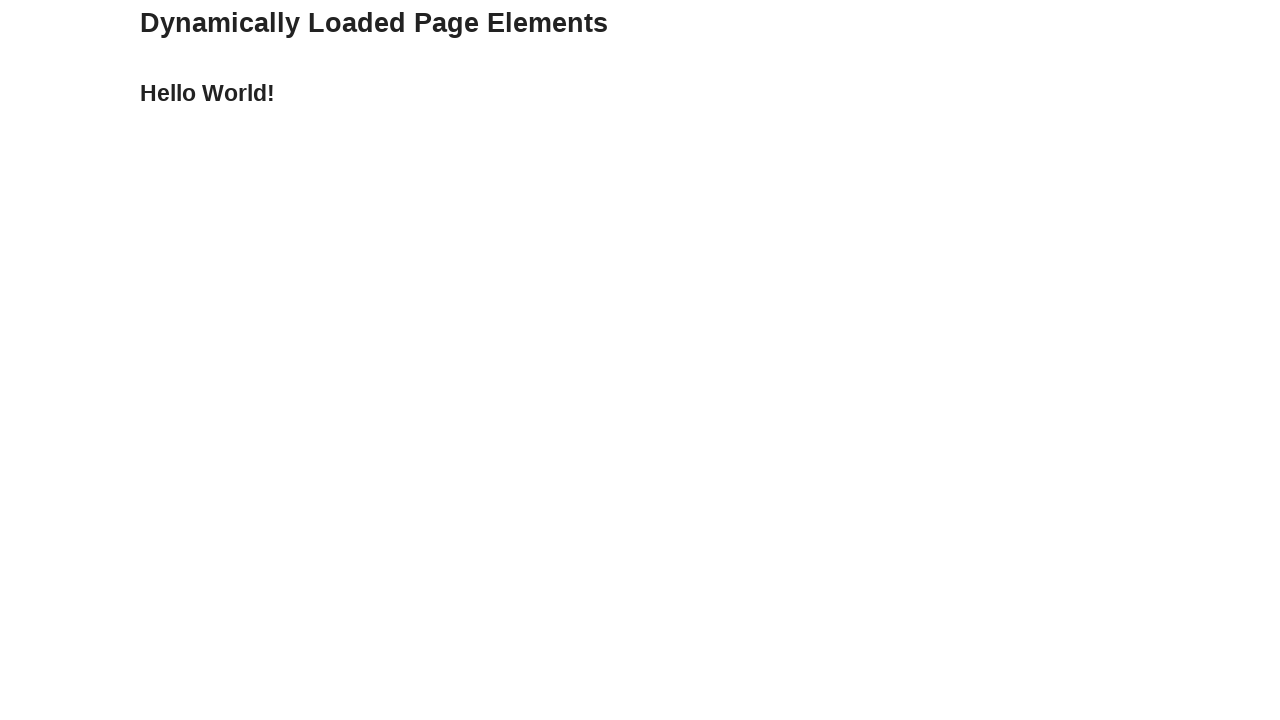

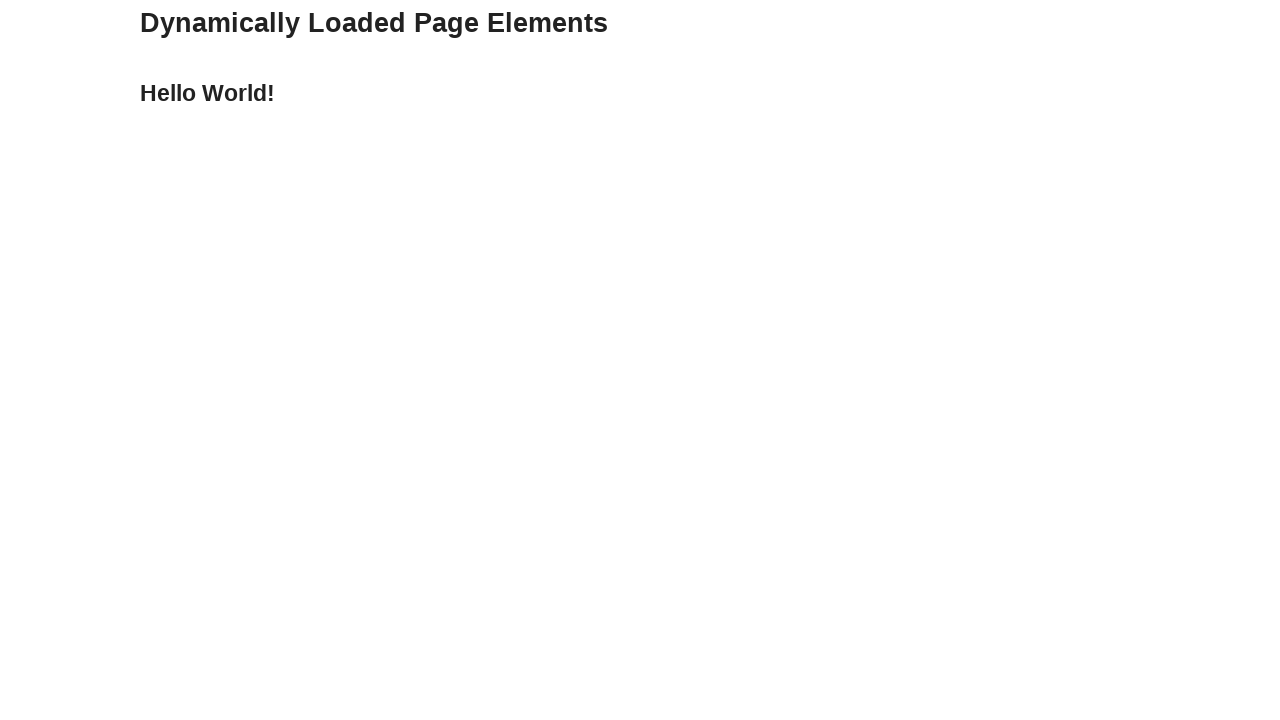